Tests web element methods by filling a text field, clearing it, and verifying attributes

Starting URL: https://sahitest.com/demo/linkTest.htm

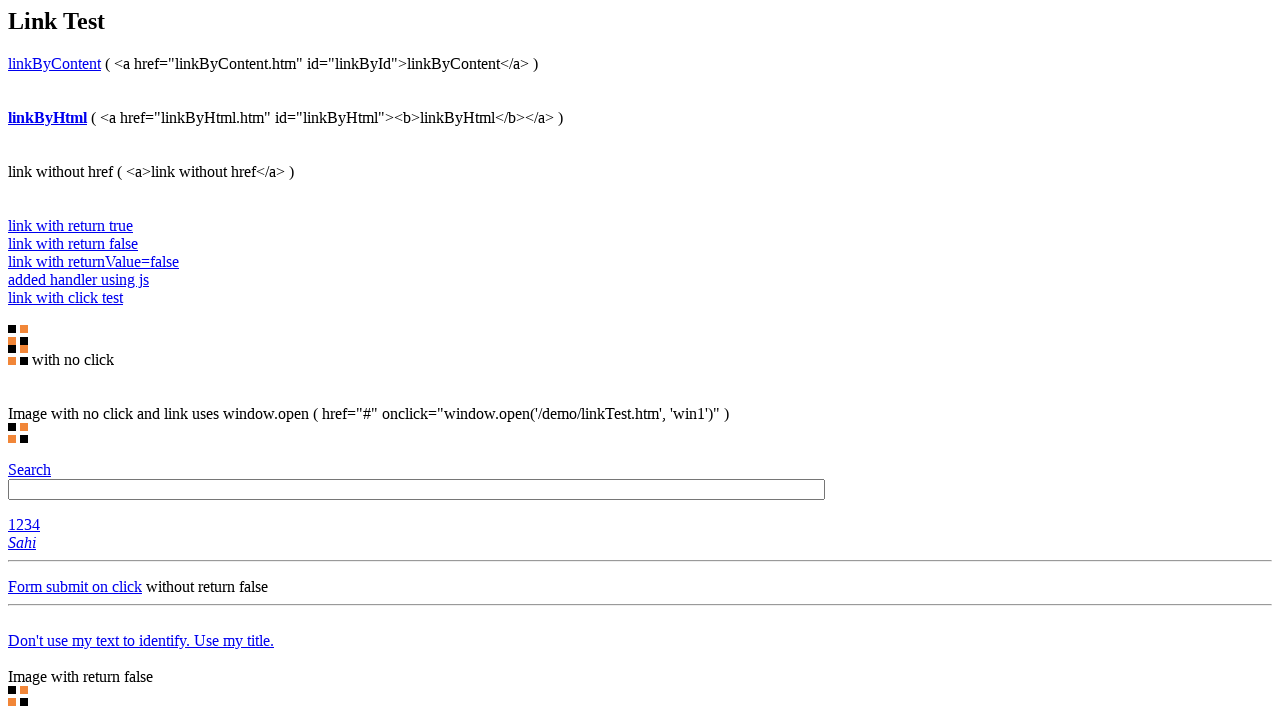

Filled text field #t1 with 'hello word' on #t1
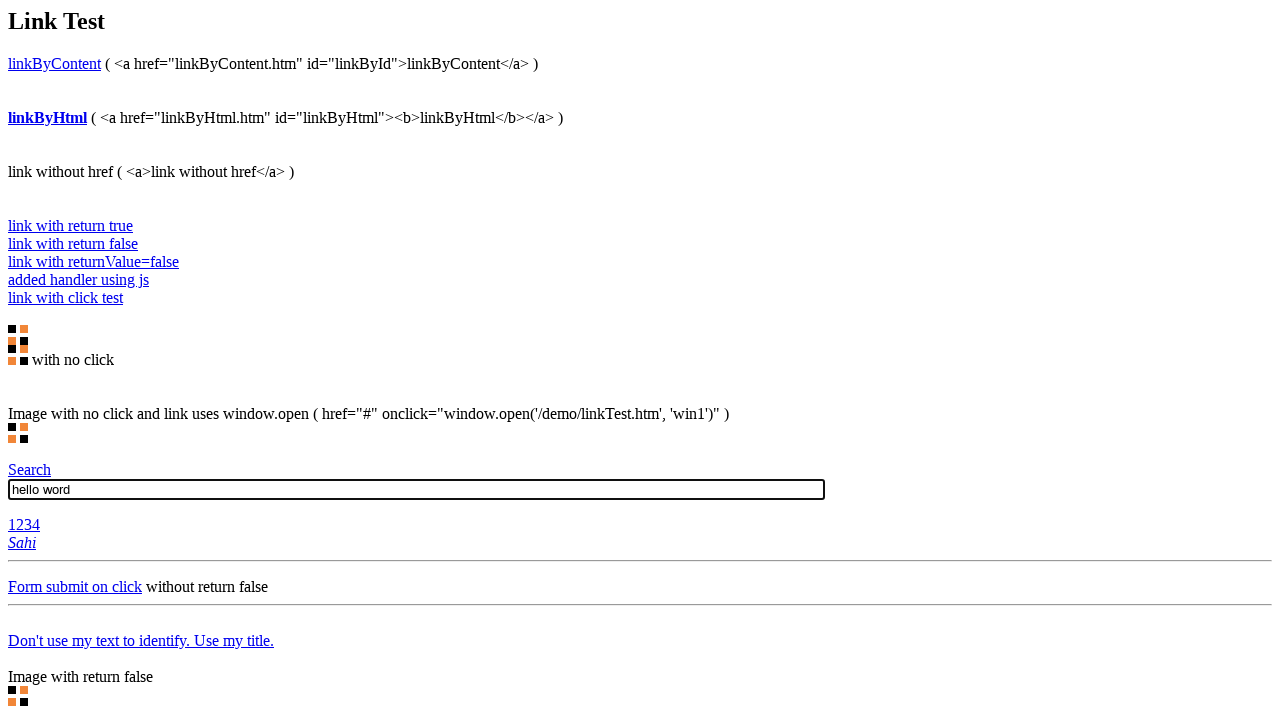

Waited 2000ms before clearing field
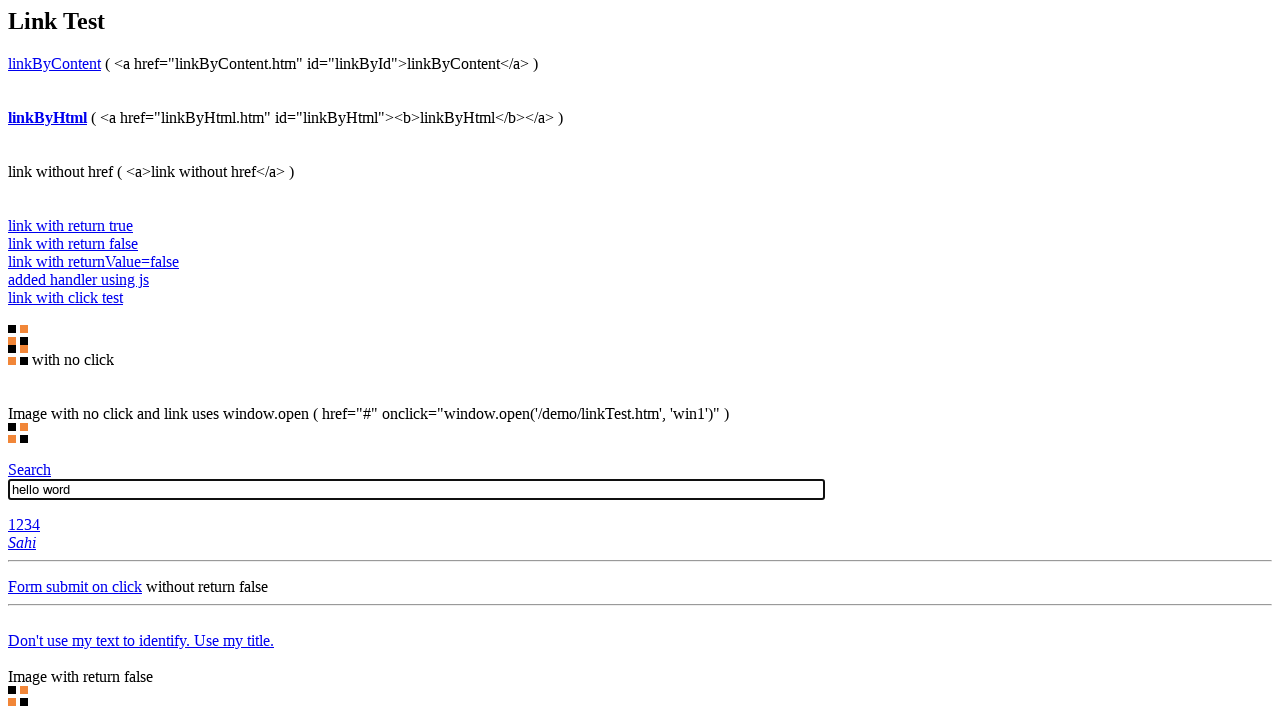

Cleared text field #t1 by filling with empty string on #t1
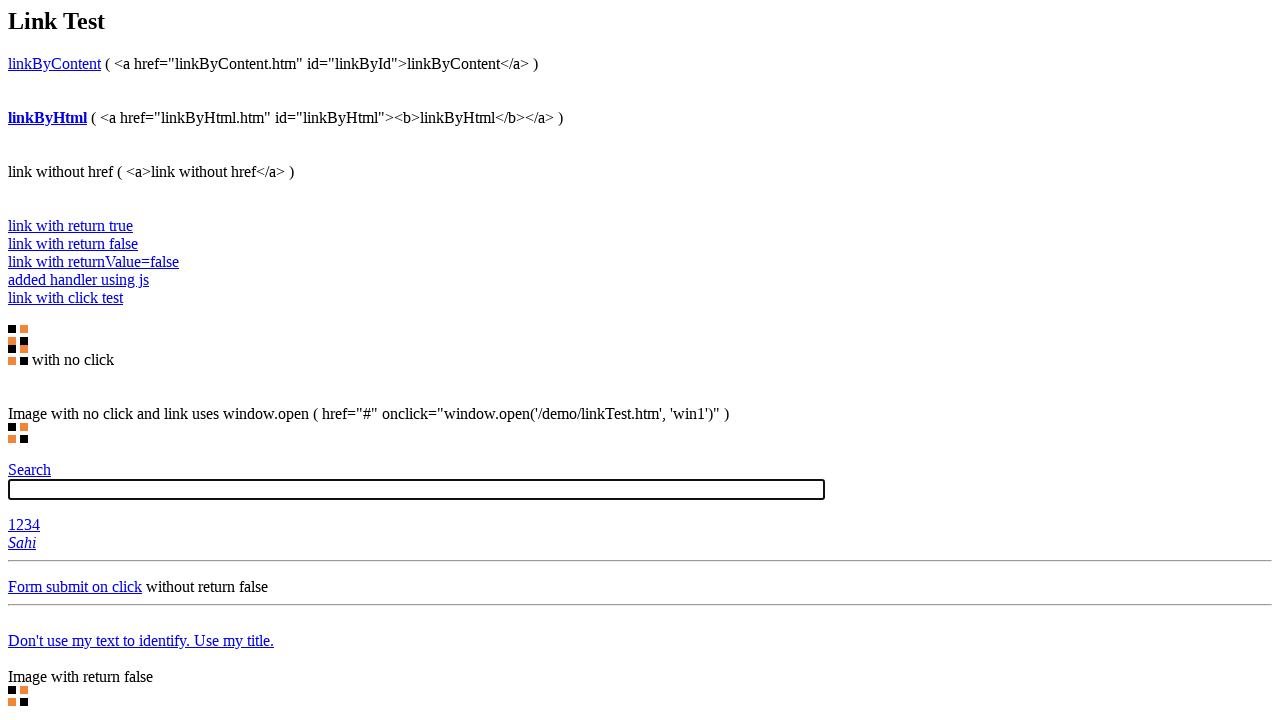

Located element #t1
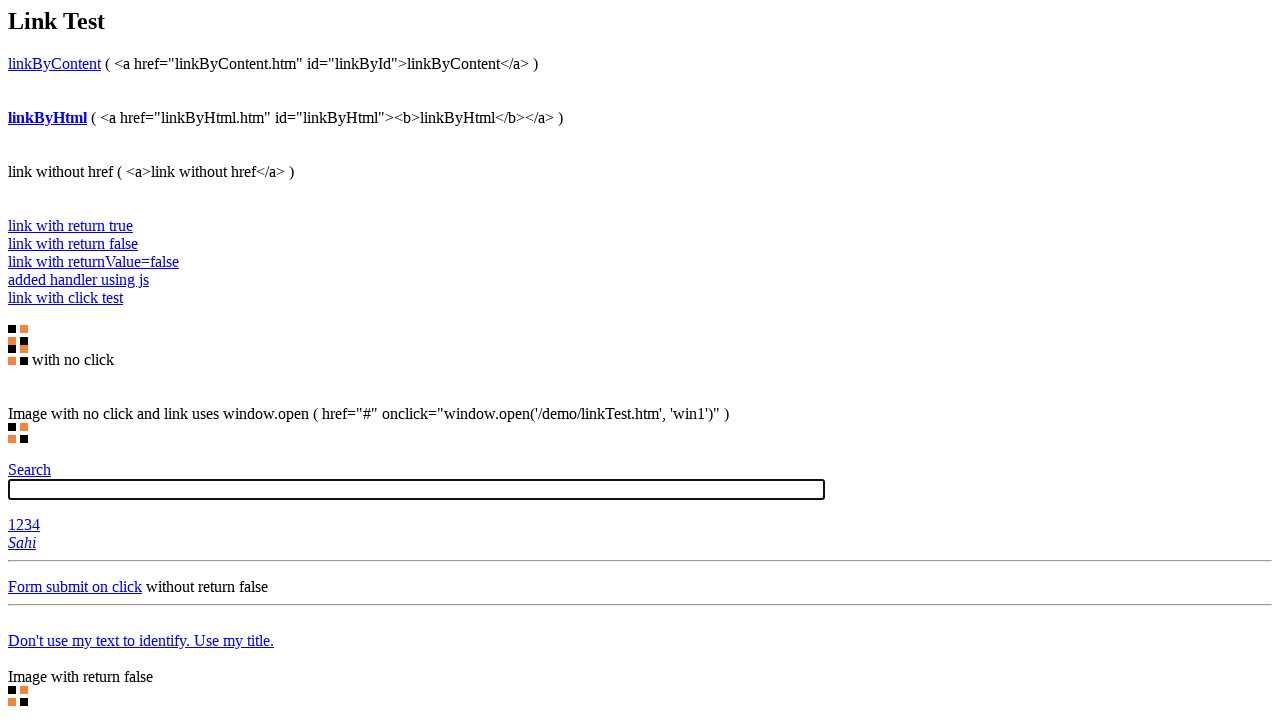

Verified that element #t1 has a 'type' attribute
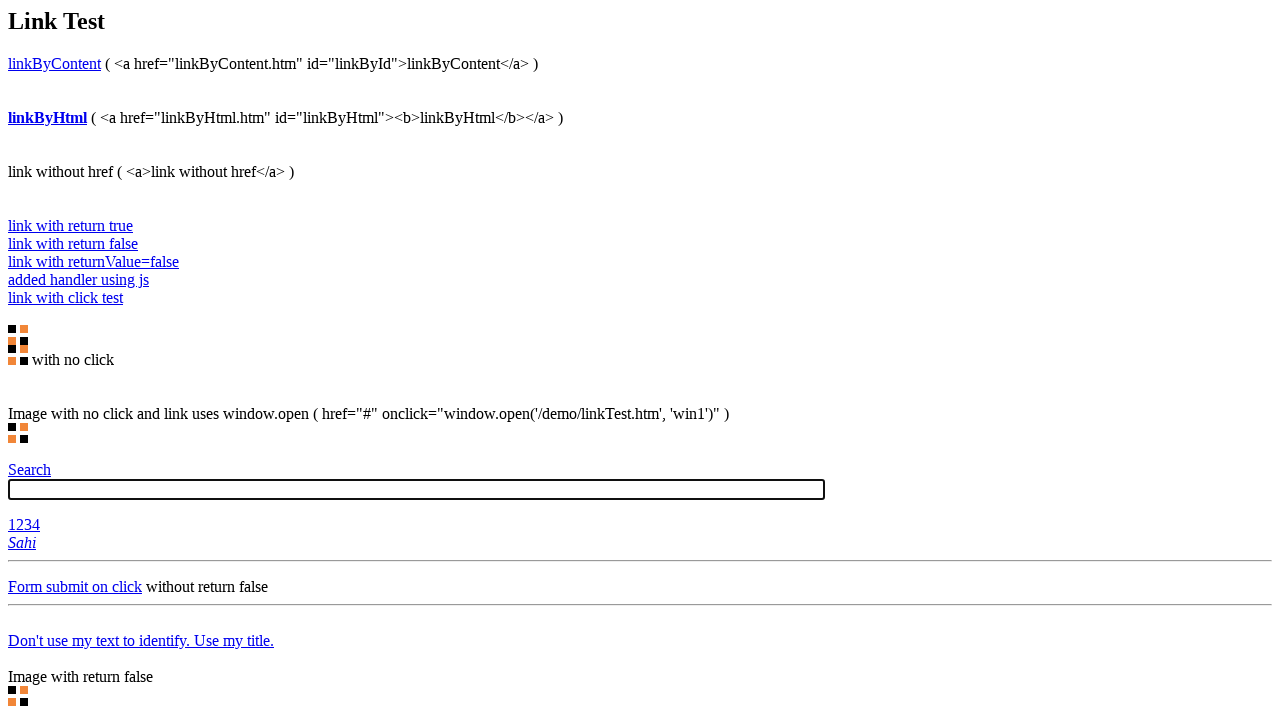

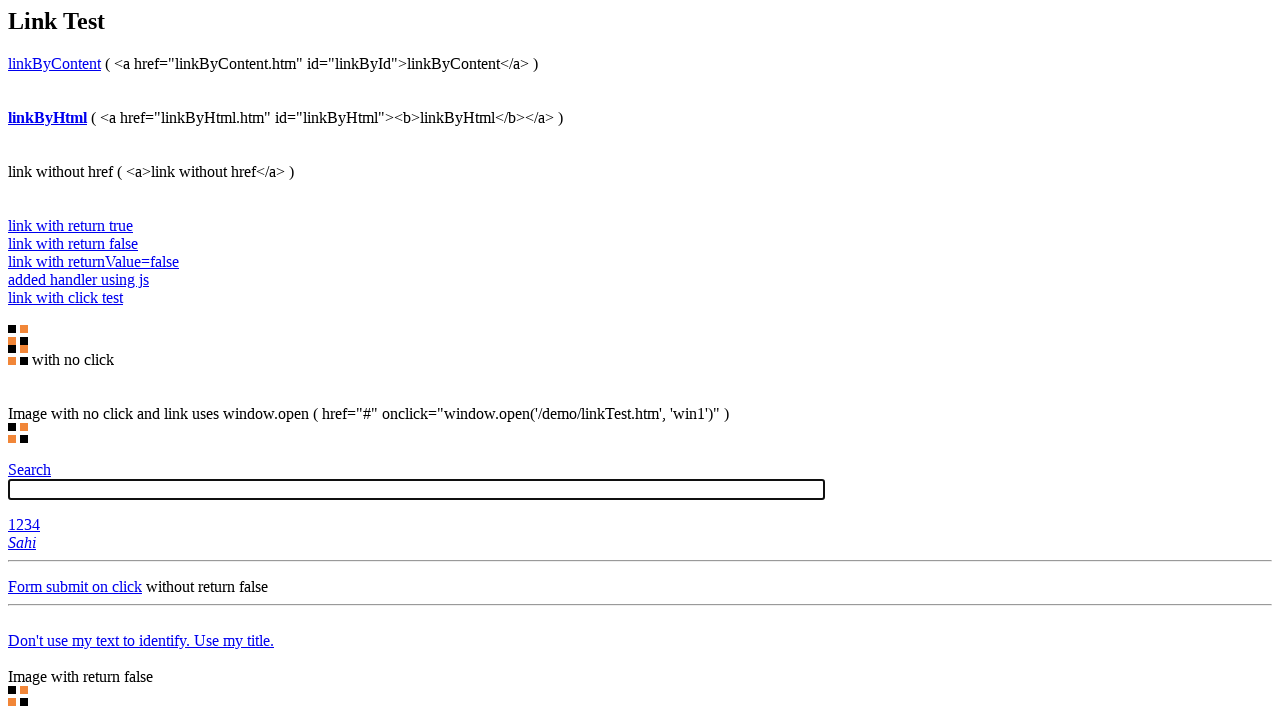